Tests clicking on header navigation links on onpassive.com, opening each link in a new tab using keyboard shortcut, then iterating through all opened windows to verify they loaded.

Starting URL: https://onpassive.com

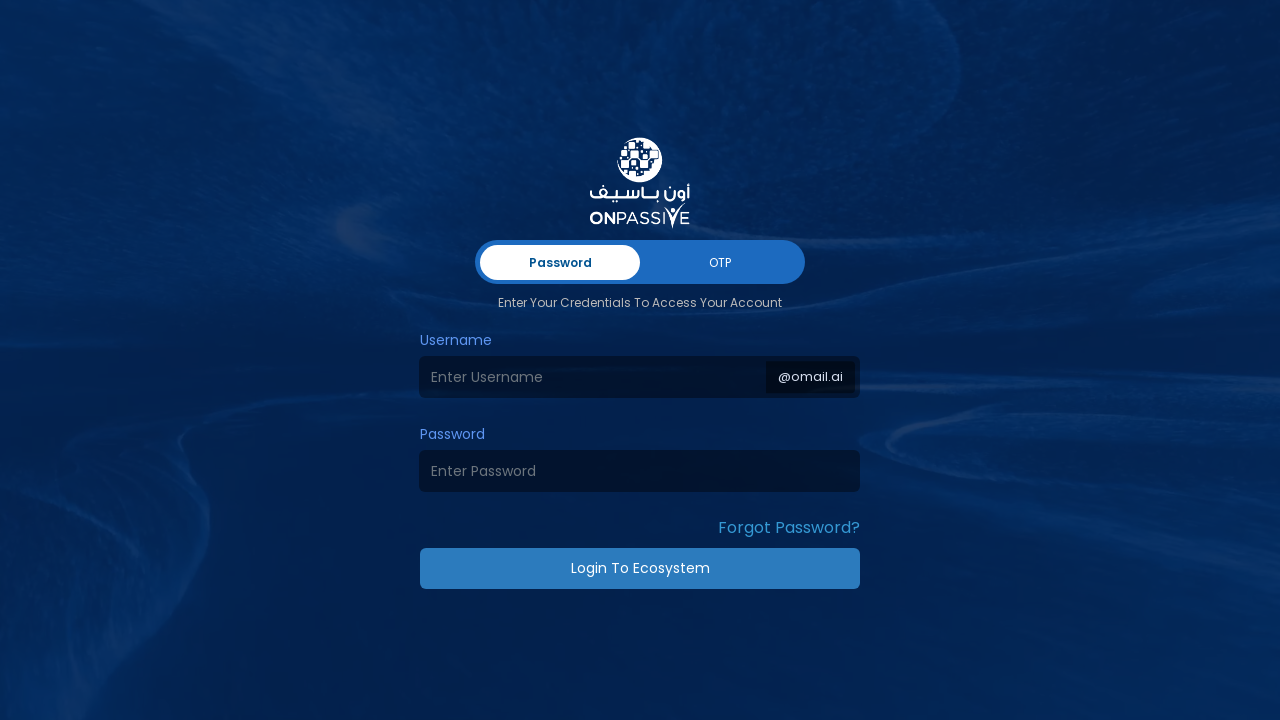

Waited for links to load on the page
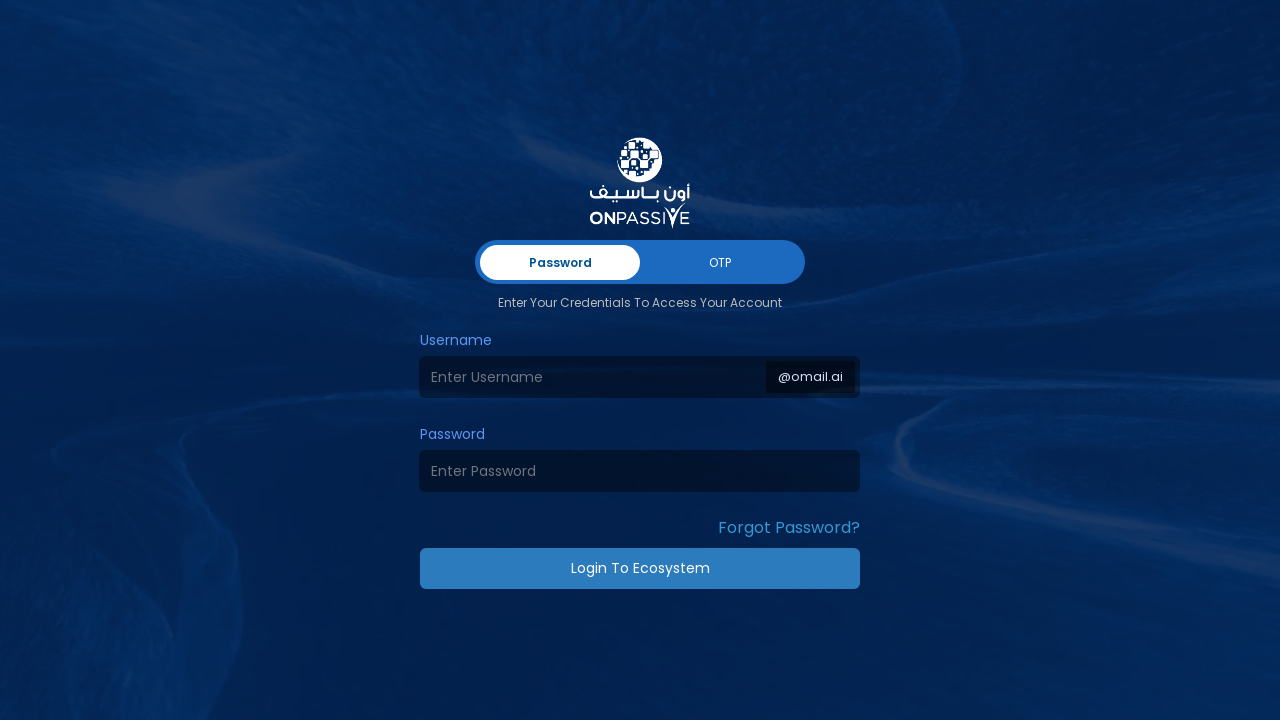

Found 11 total links on the page
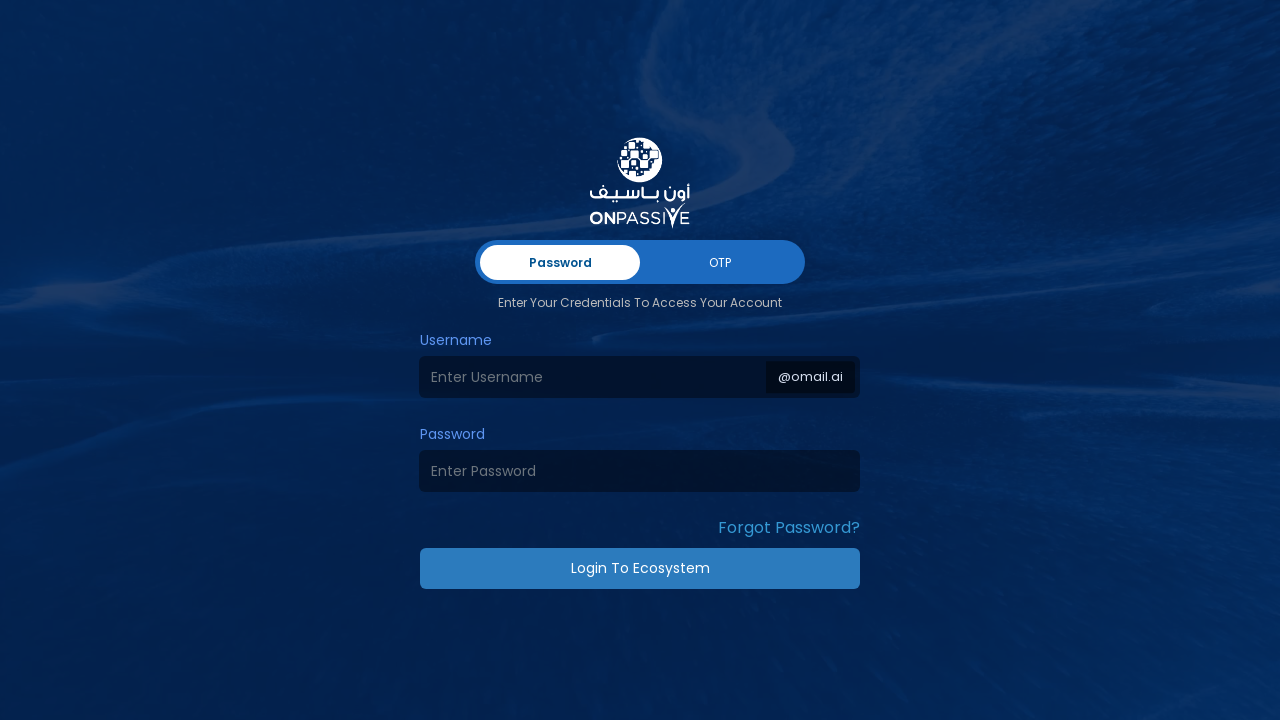

Found 0 header navigation links
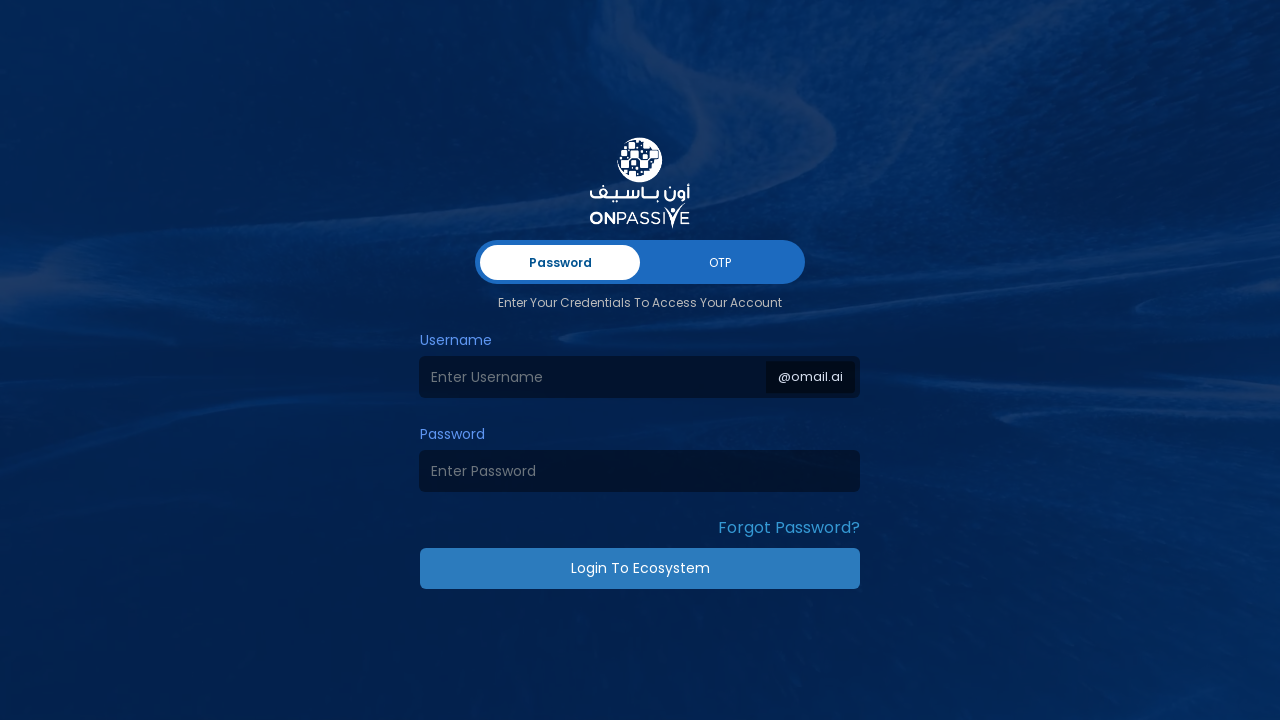

Waited 3 seconds for all tabs to open
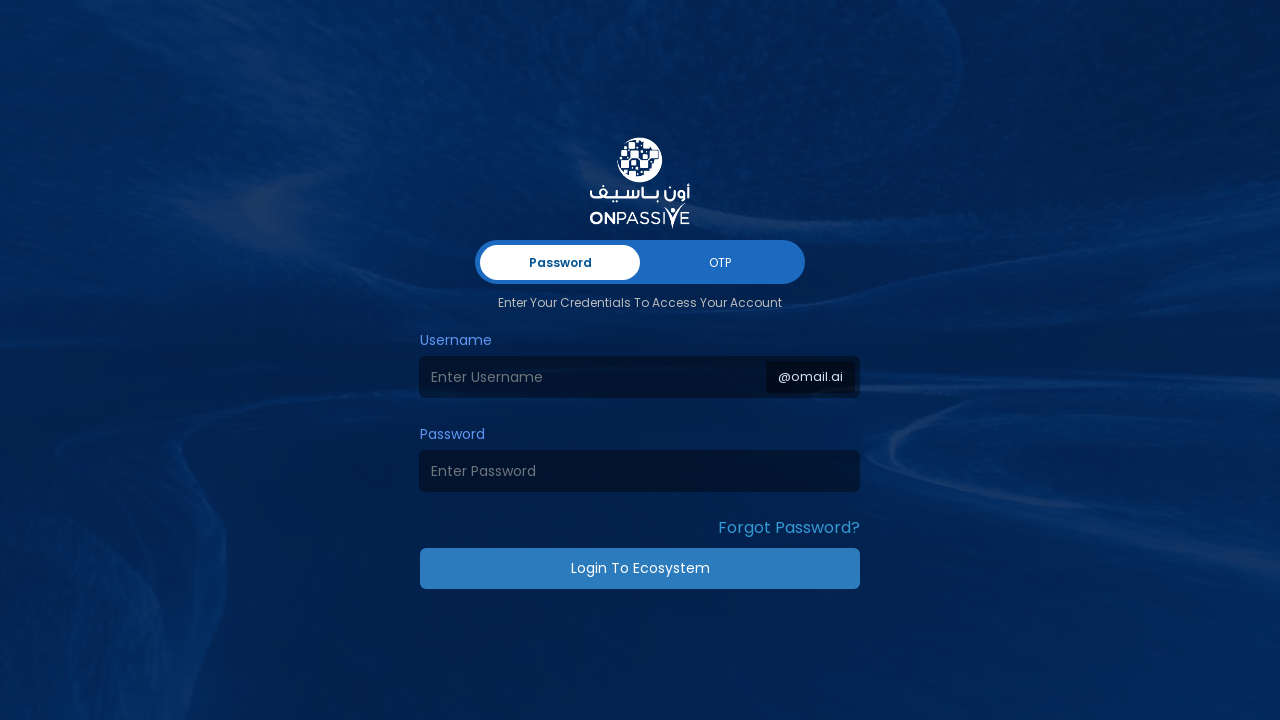

Found 1 total open tabs/pages
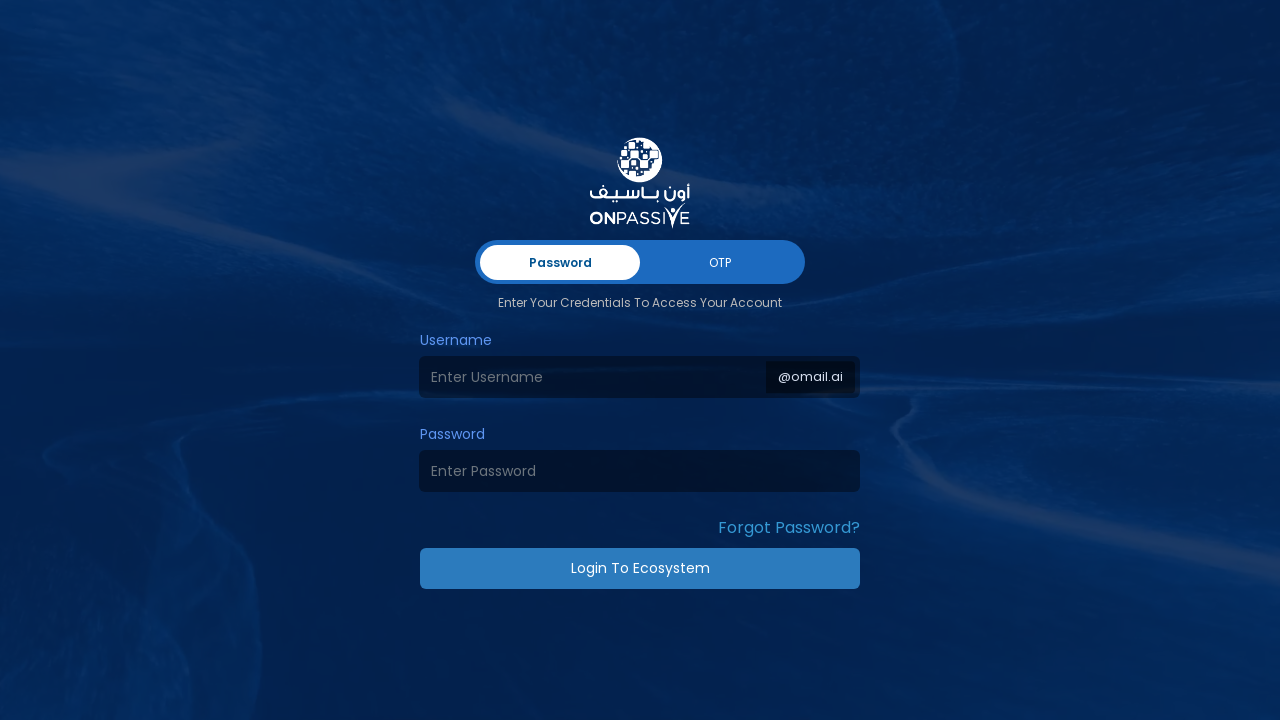

Loaded page with title: ONPASSIVE Ecosystem
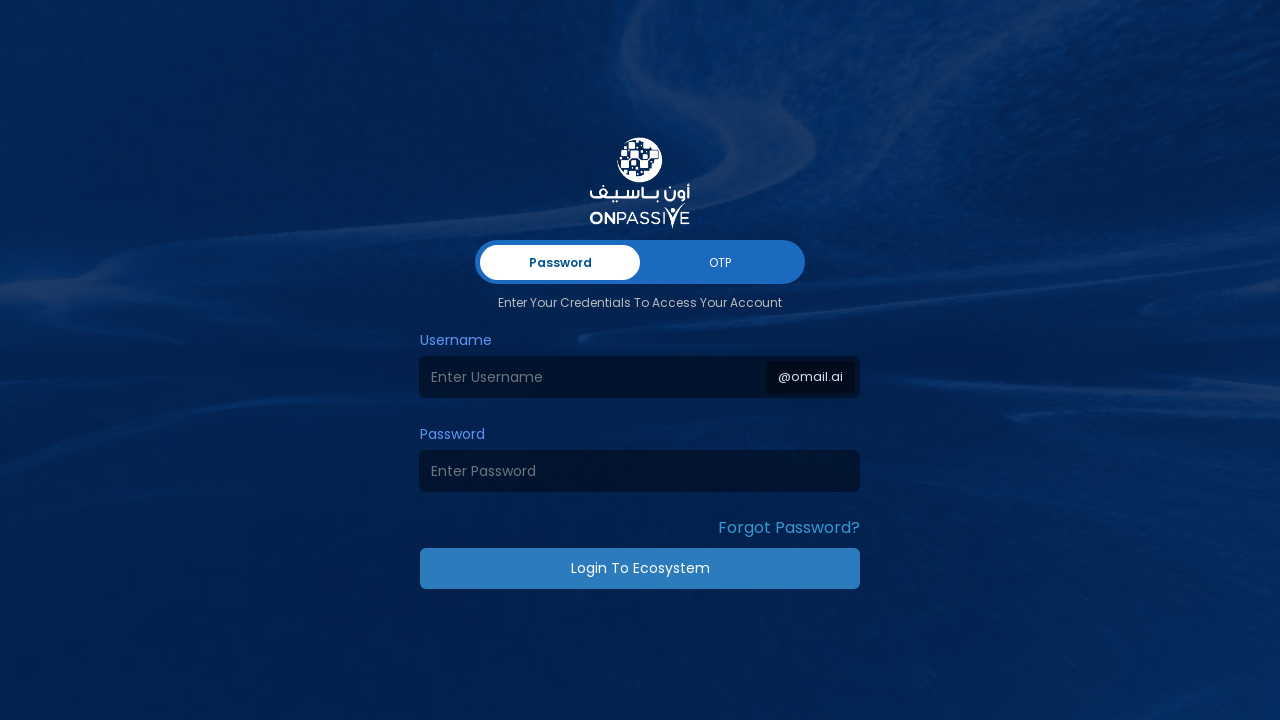

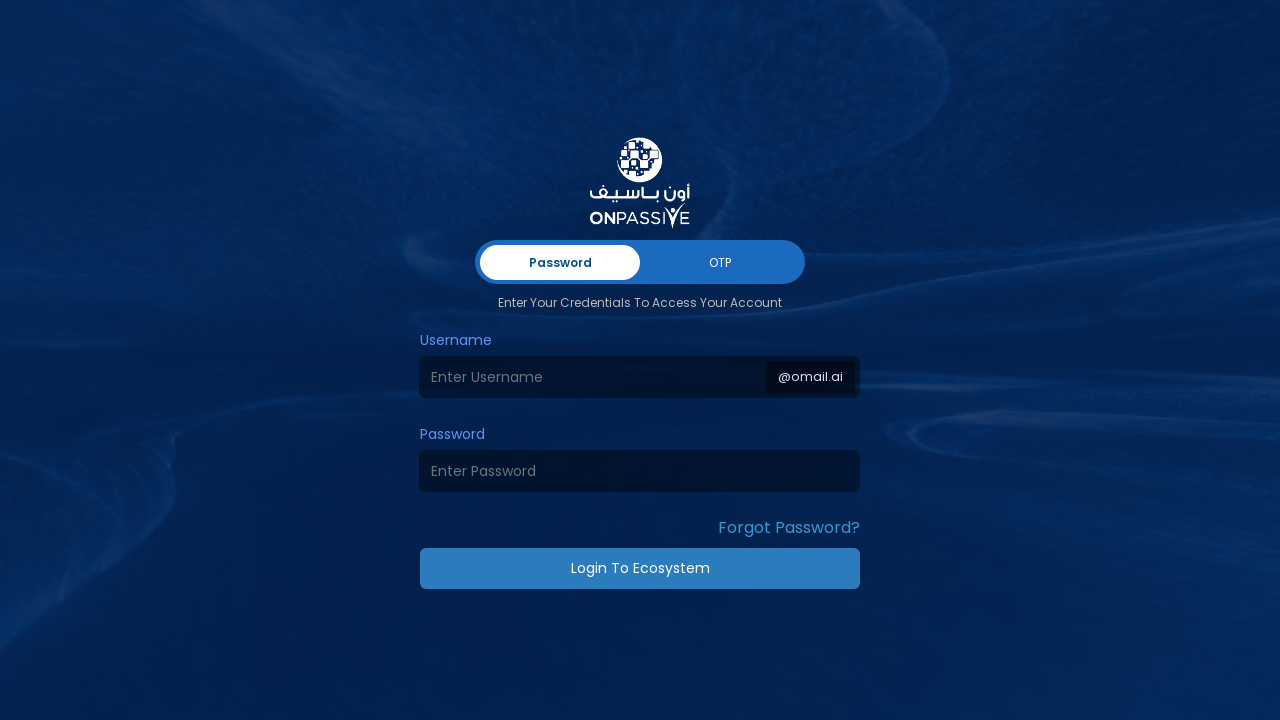